Tests drag and drop functionality on the jQuery UI demo page by dragging a source element to a target drop zone within an iframe.

Starting URL: https://jqueryui.com/droppable/

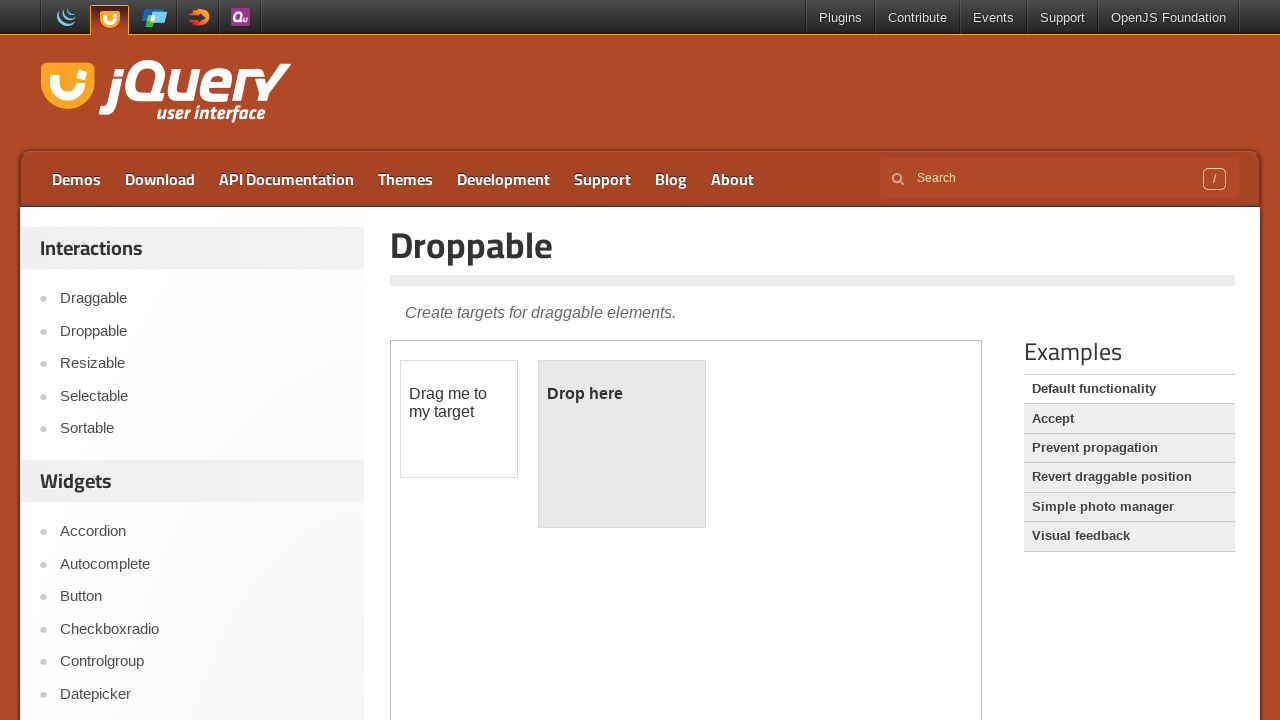

Located the demo iframe containing drag and drop elements
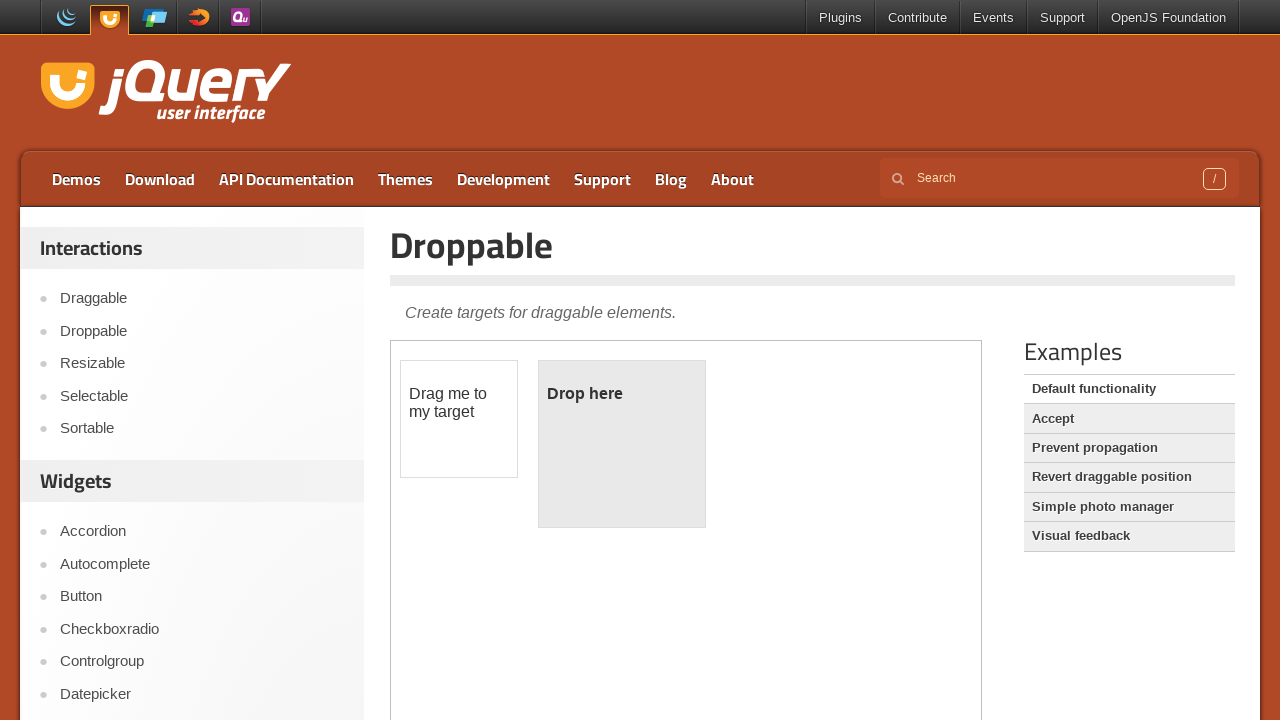

Located the draggable source element
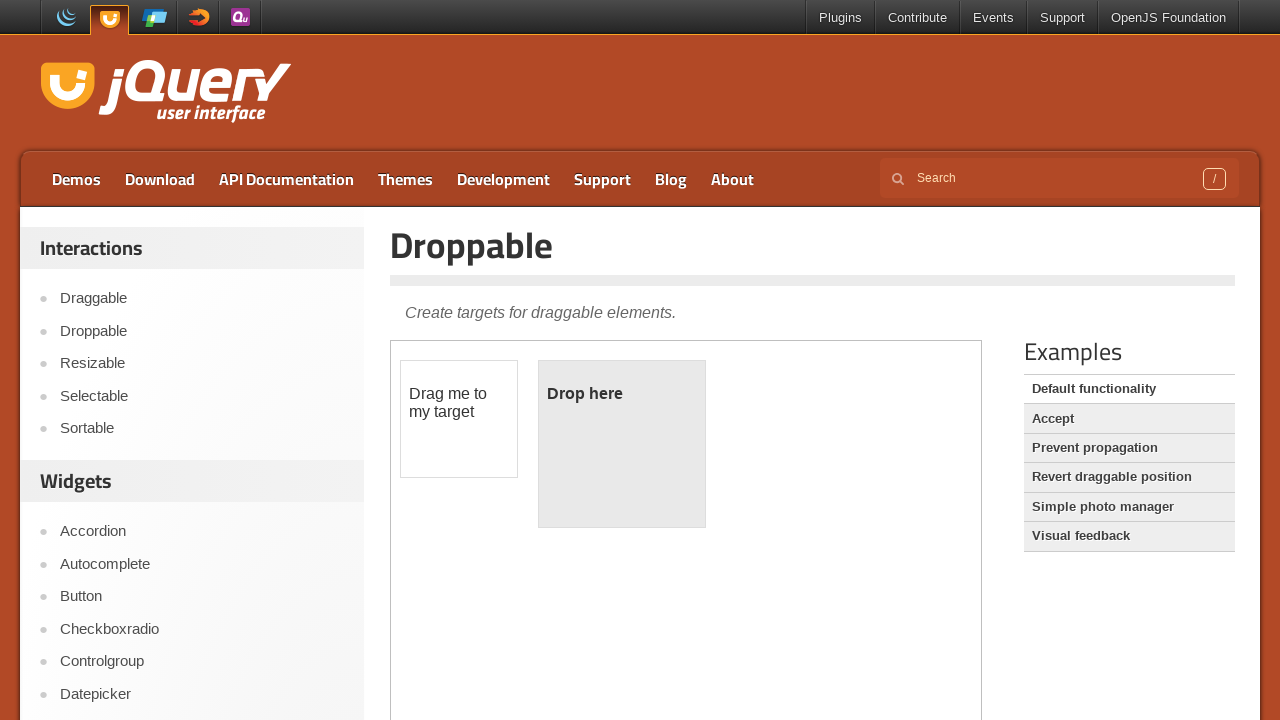

Located the droppable destination element
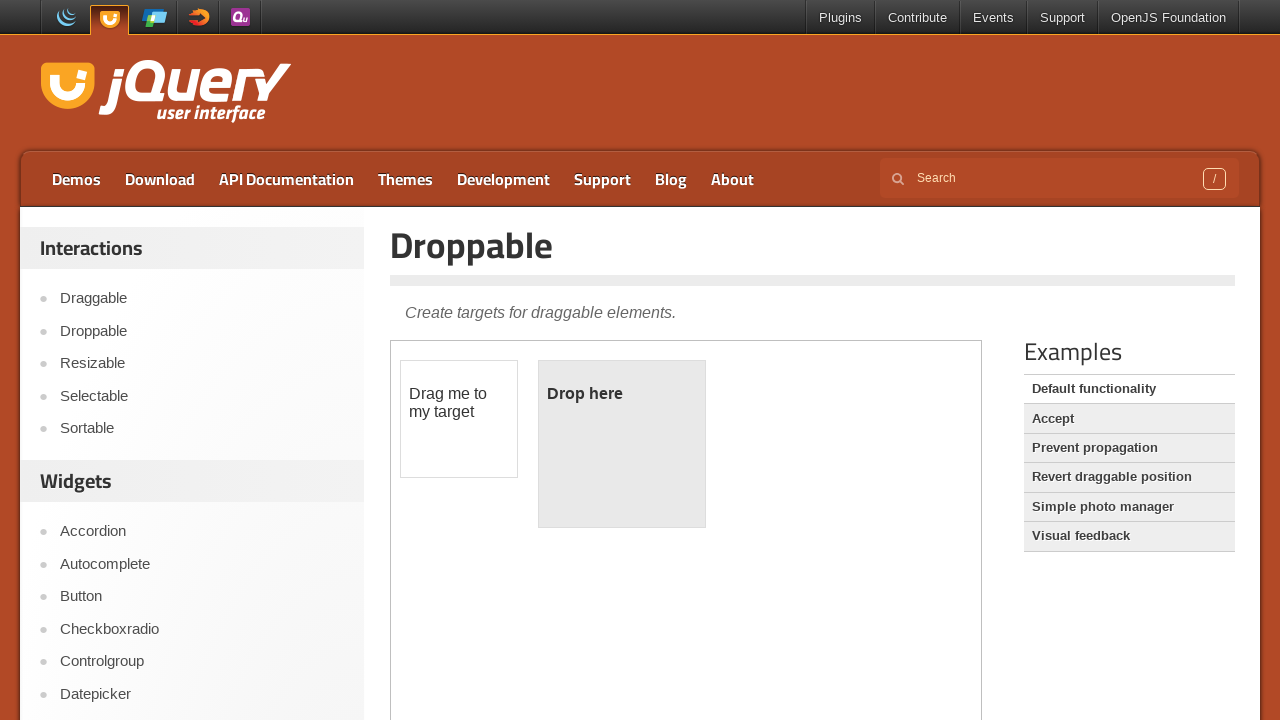

Dragged source element to destination drop zone at (622, 444)
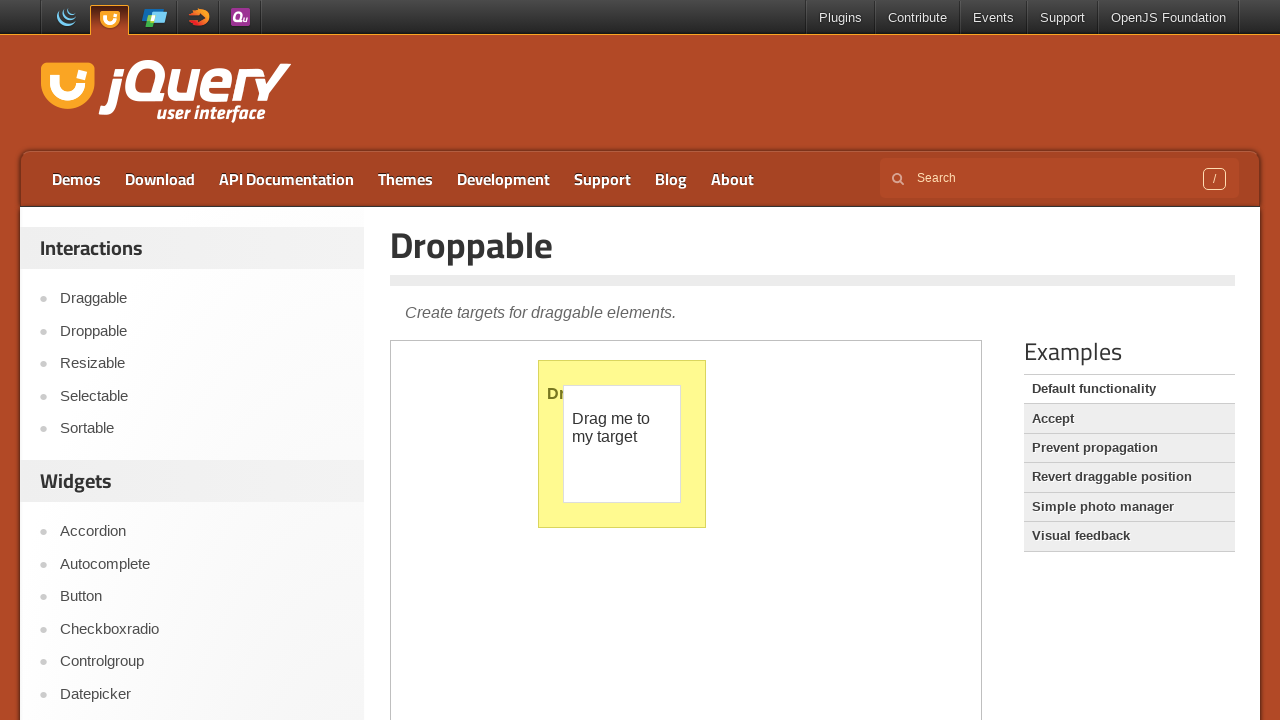

Verified drop was successful - droppable element now displays 'Dropped!'
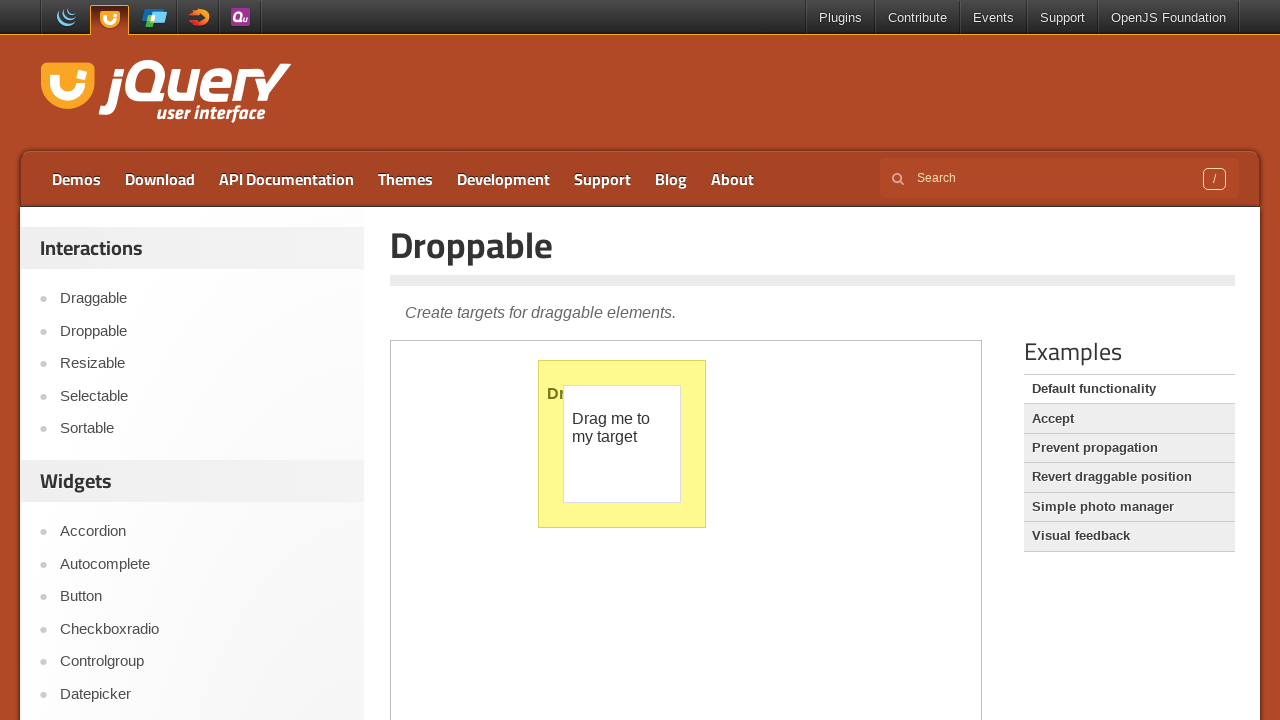

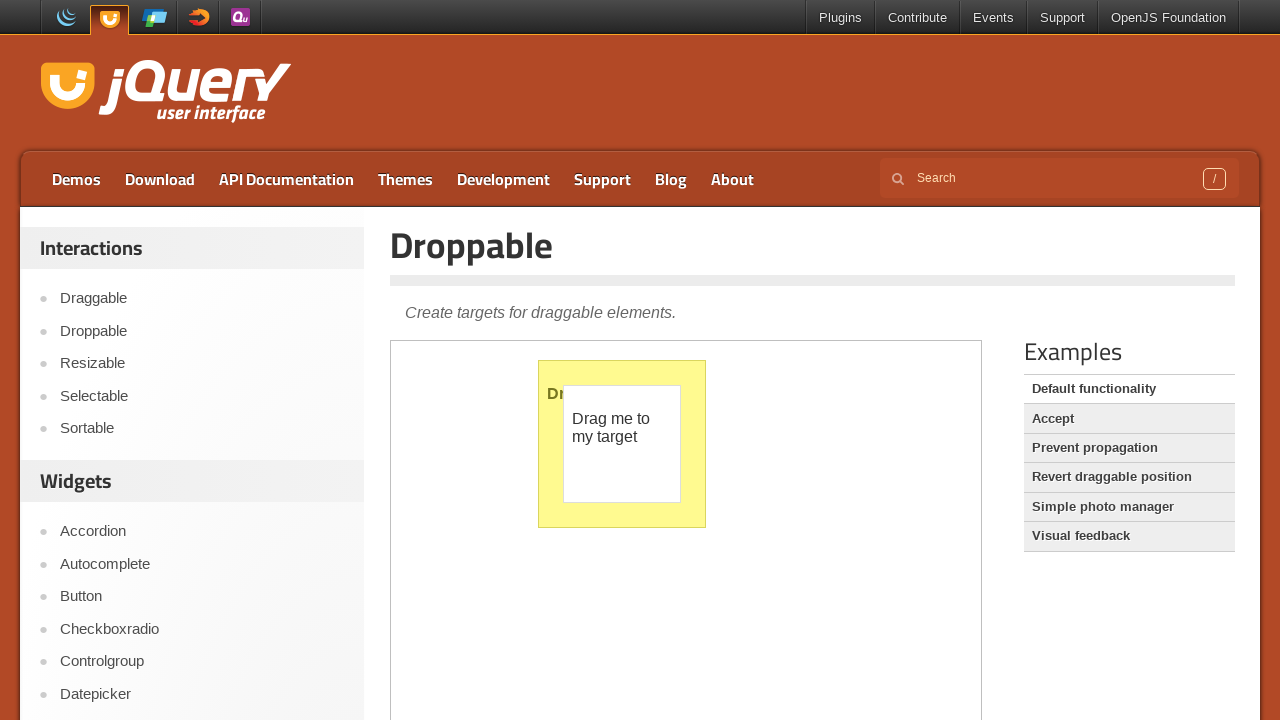